Tests registration form validation by entering mismatched email addresses and verifying the confirm email error message appears.

Starting URL: https://alada.vn/tai-khoan/dang-ky.html

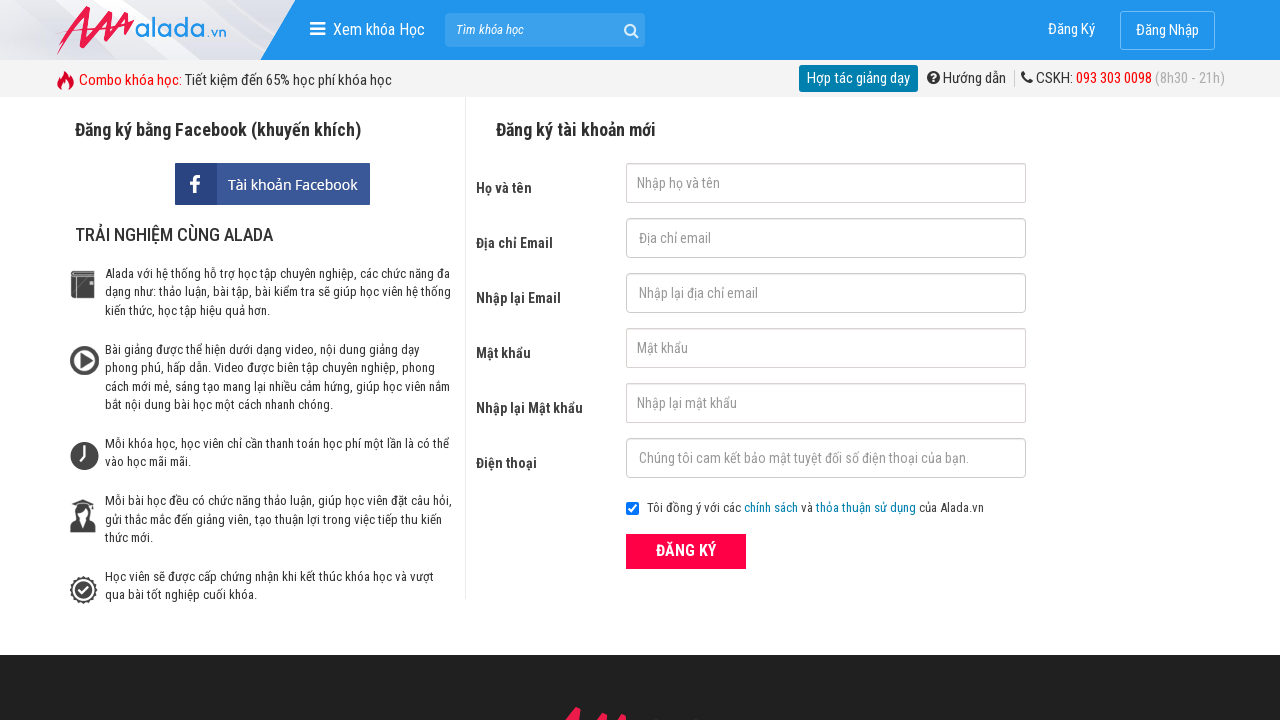

Filled first name field with 'Lucy Le' on #txtFirstname
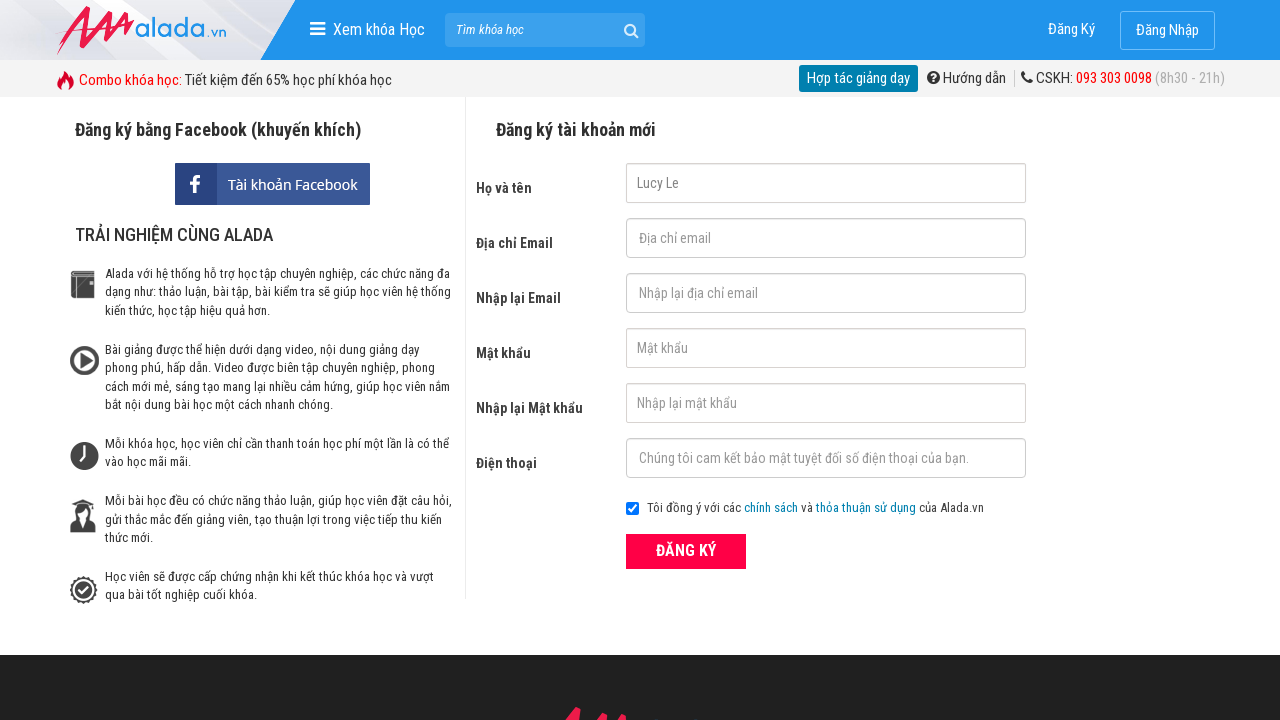

Filled email field with 'lucyle90@gmail.com' on #txtEmail
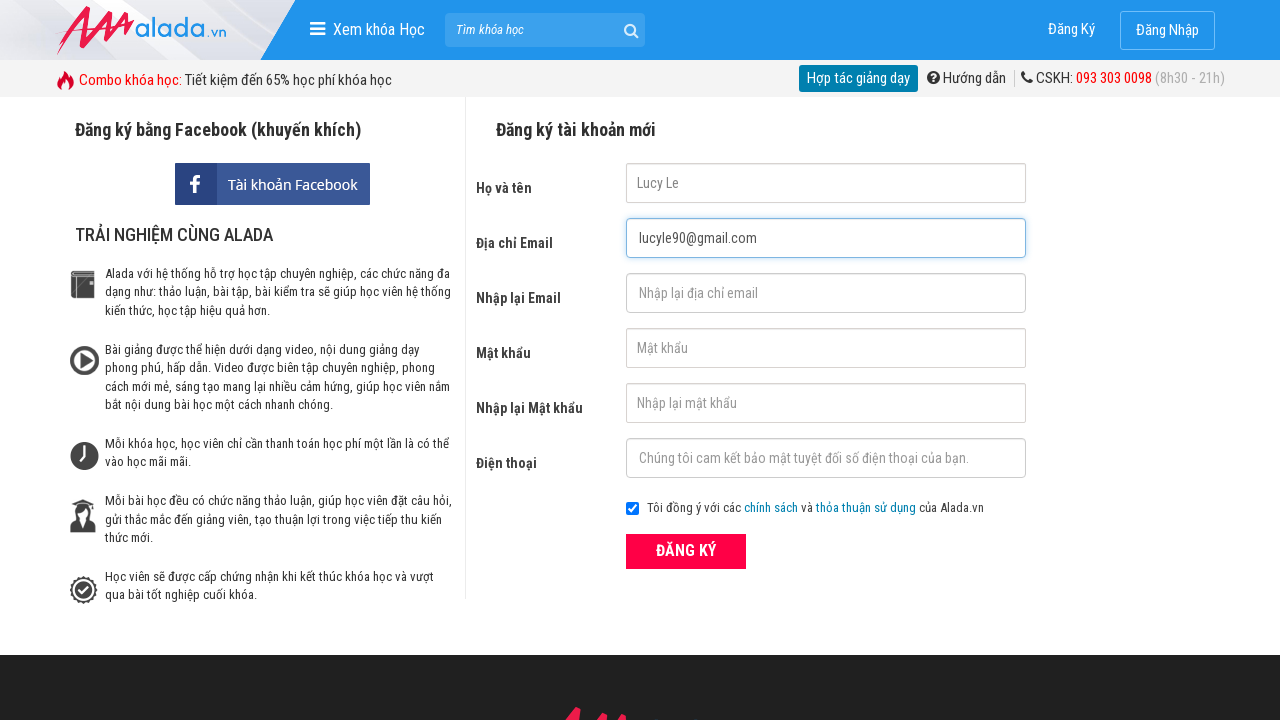

Filled confirm email field with mismatched email 'lucyle@gmail.com' on #txtCEmail
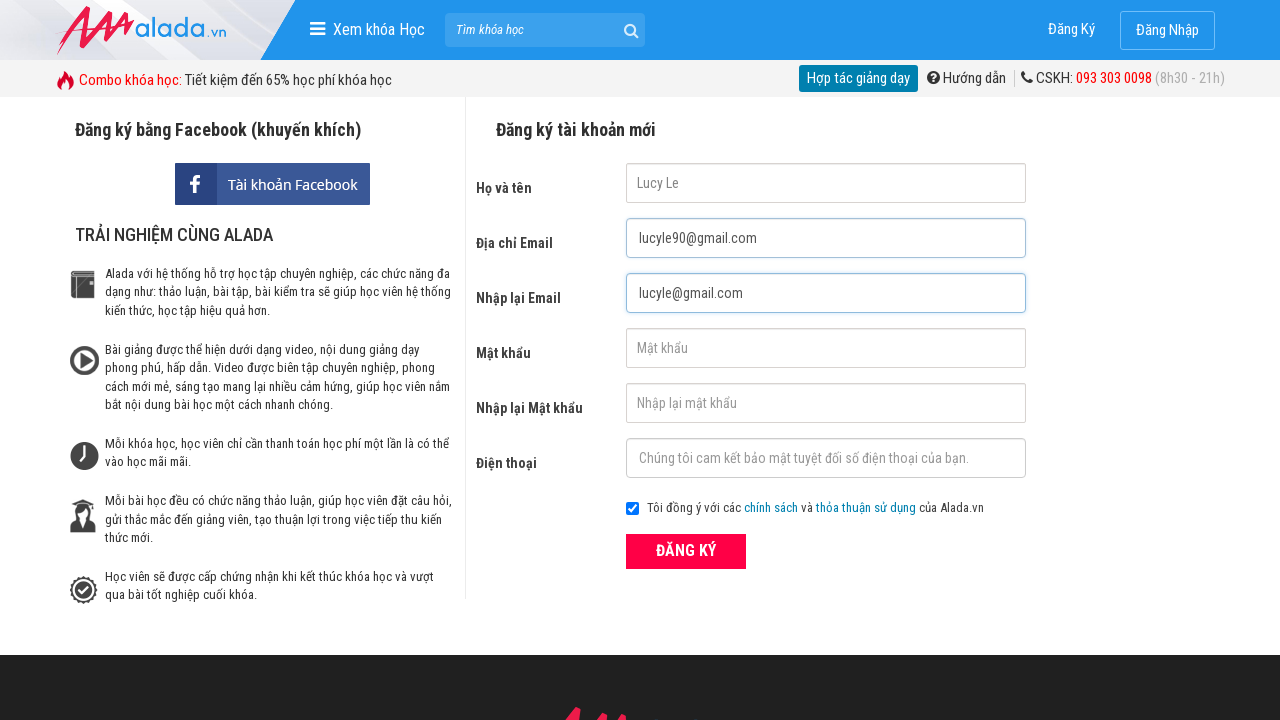

Filled password field with '123456' on #txtPassword
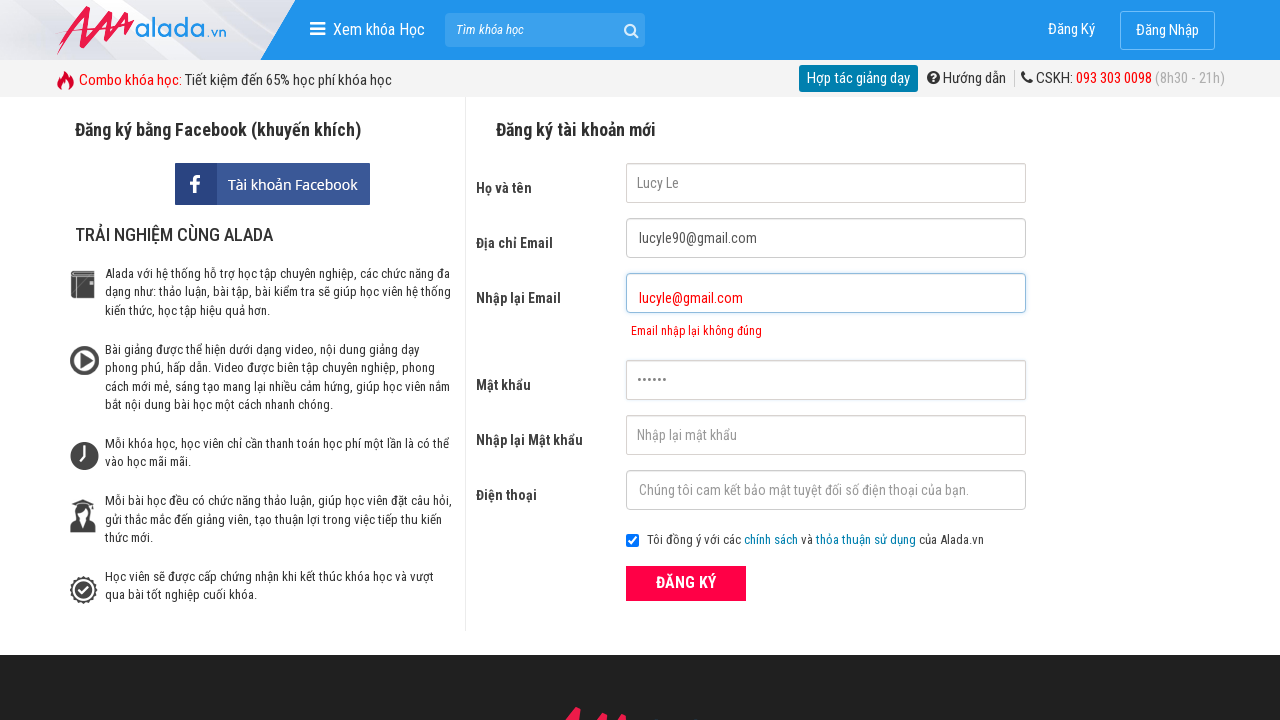

Filled confirm password field with '123456' on #txtCPassword
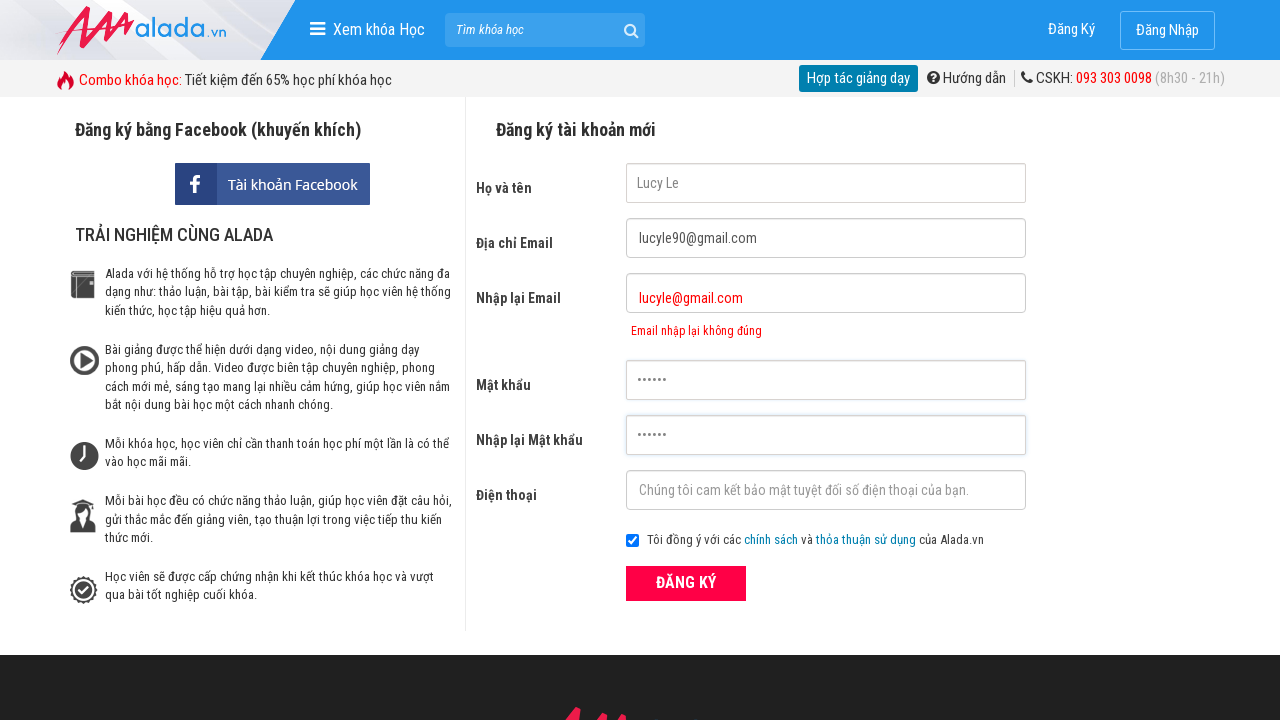

Filled phone field with '0987666567' on #txtPhone
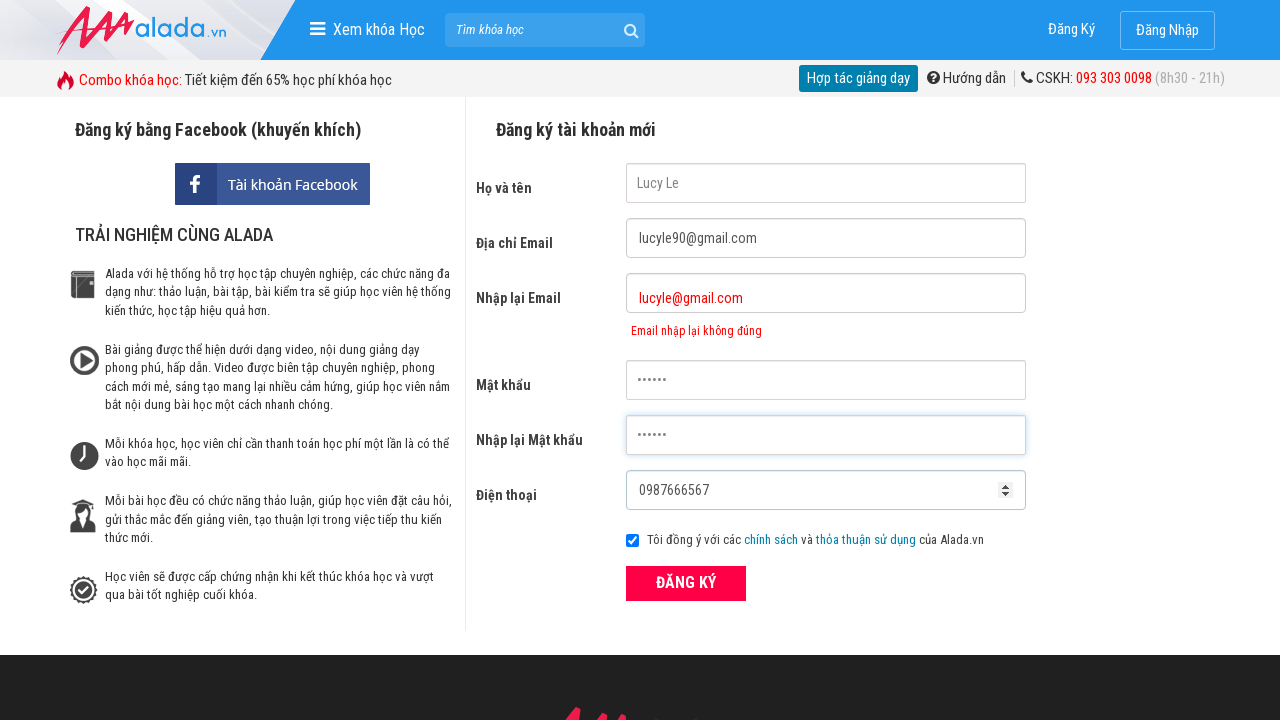

Clicked ĐĂNG KÝ (Register) submit button at (686, 583) on xpath=//button[text() = 'ĐĂNG KÝ' and @type = 'submit']
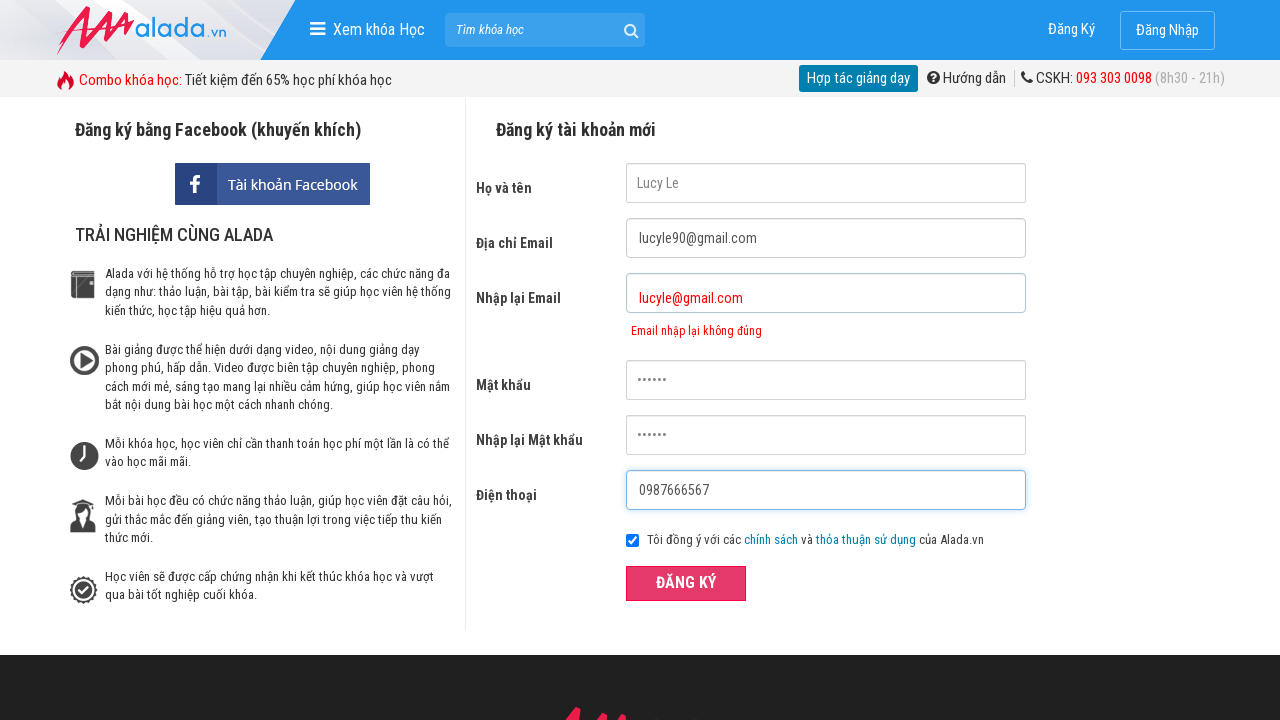

Confirm email error message appeared, validating mismatched email addresses
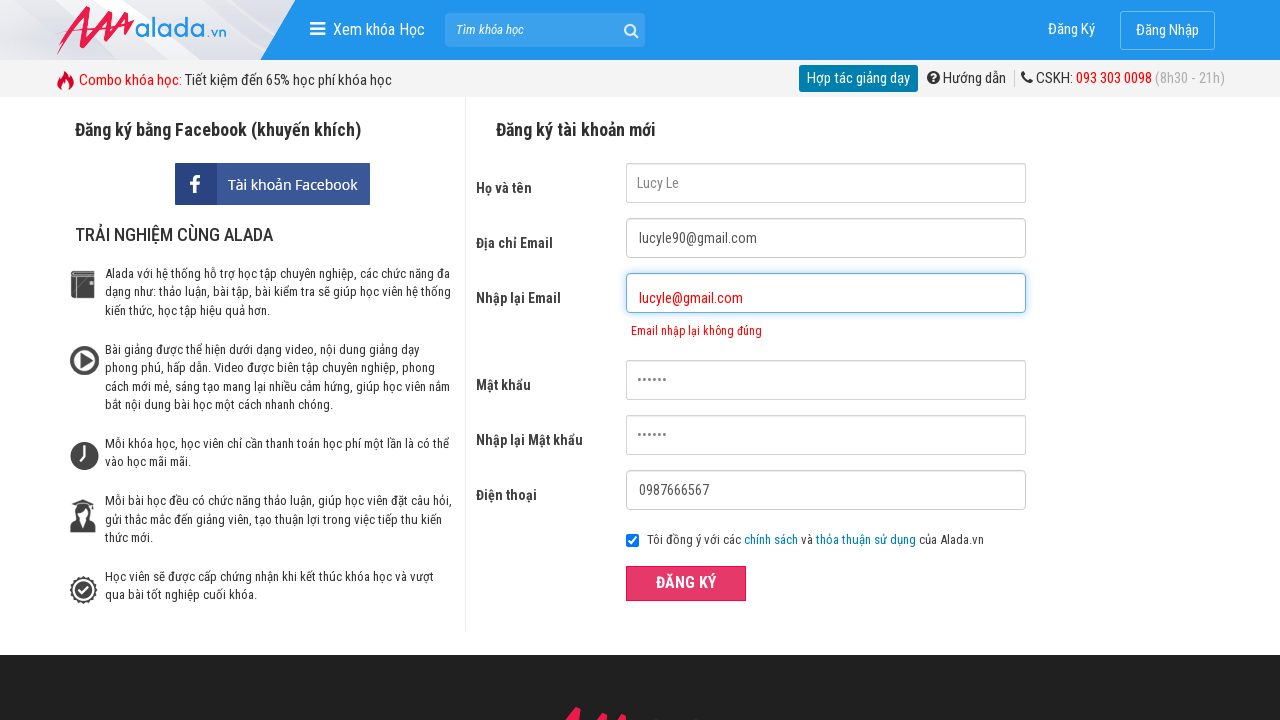

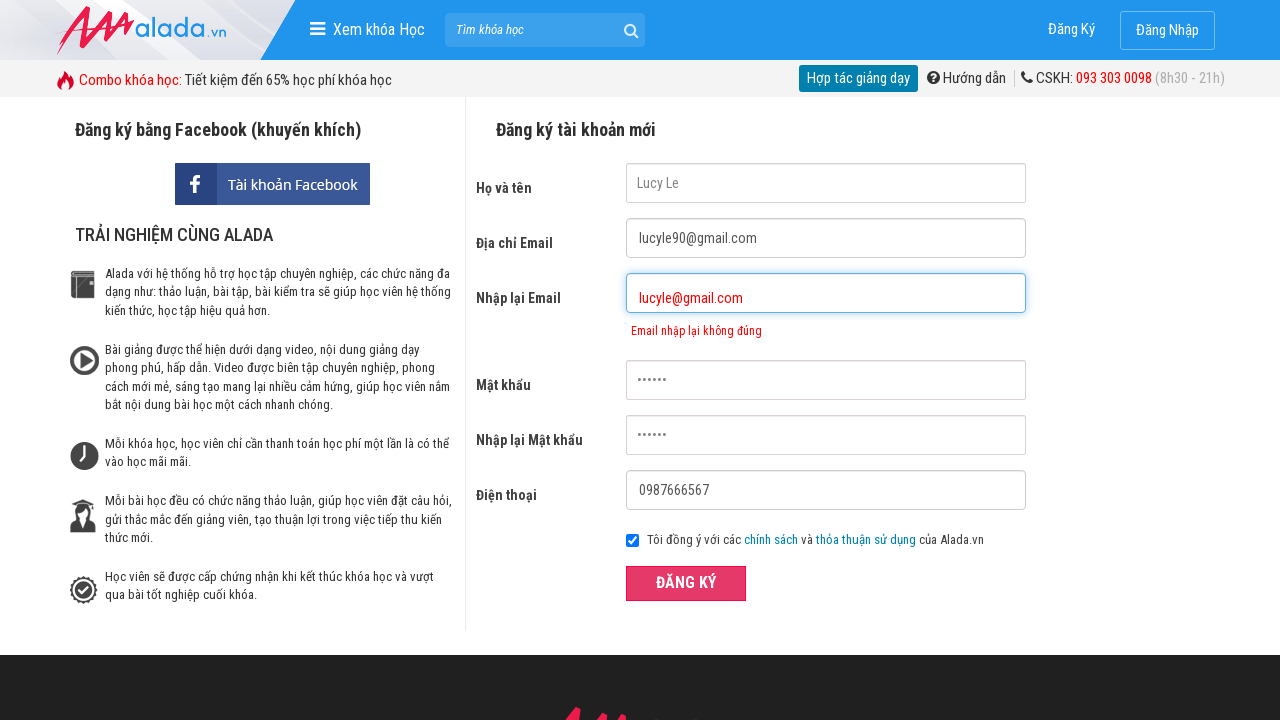